Tests navigation menu hover functionality by moving mouse over different menu items and verifying that dropdown menus appear

Starting URL: https://itbootcamp.rs/

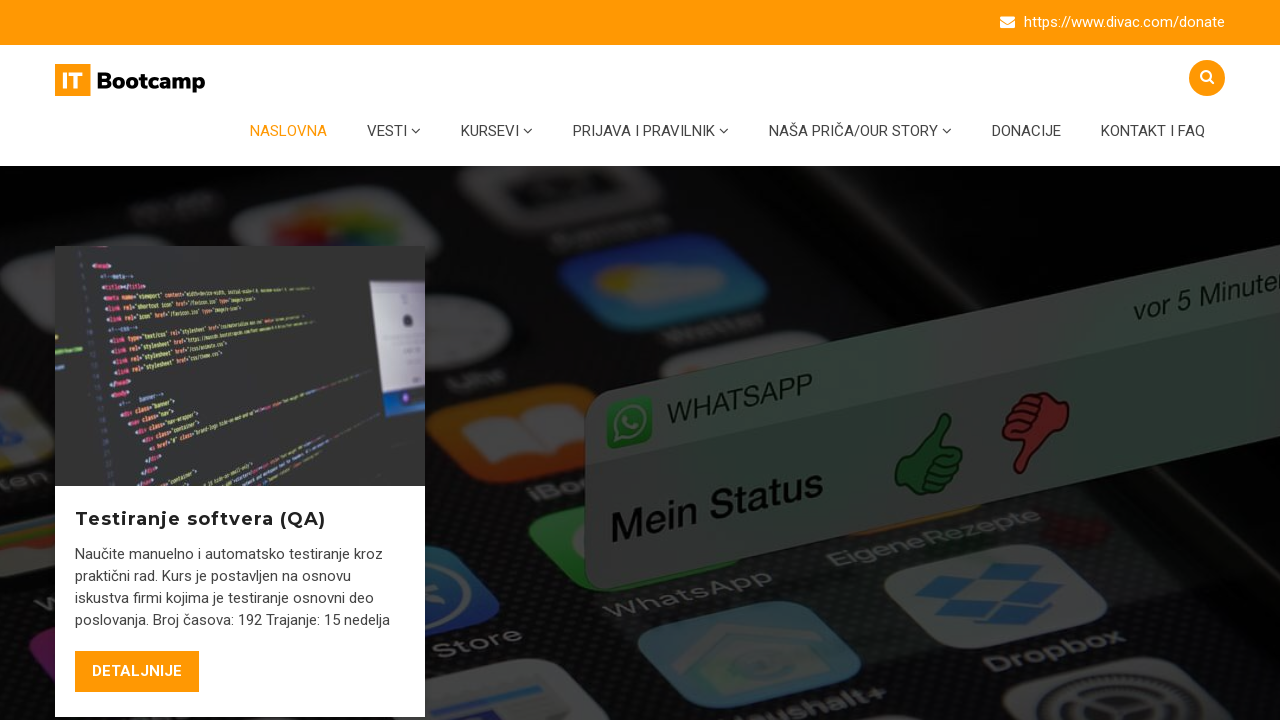

Hovered over 'Vesti' menu item at (394, 131) on #menu-item-6408
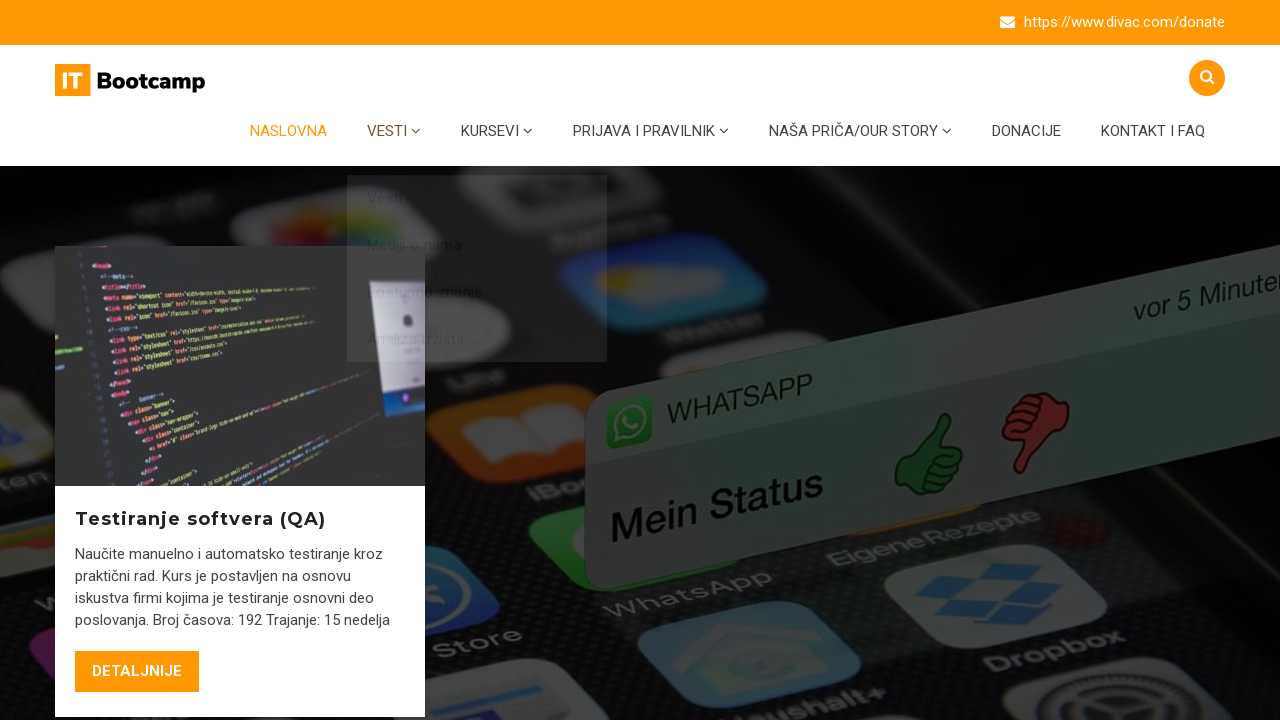

Vesti dropdown menu appeared
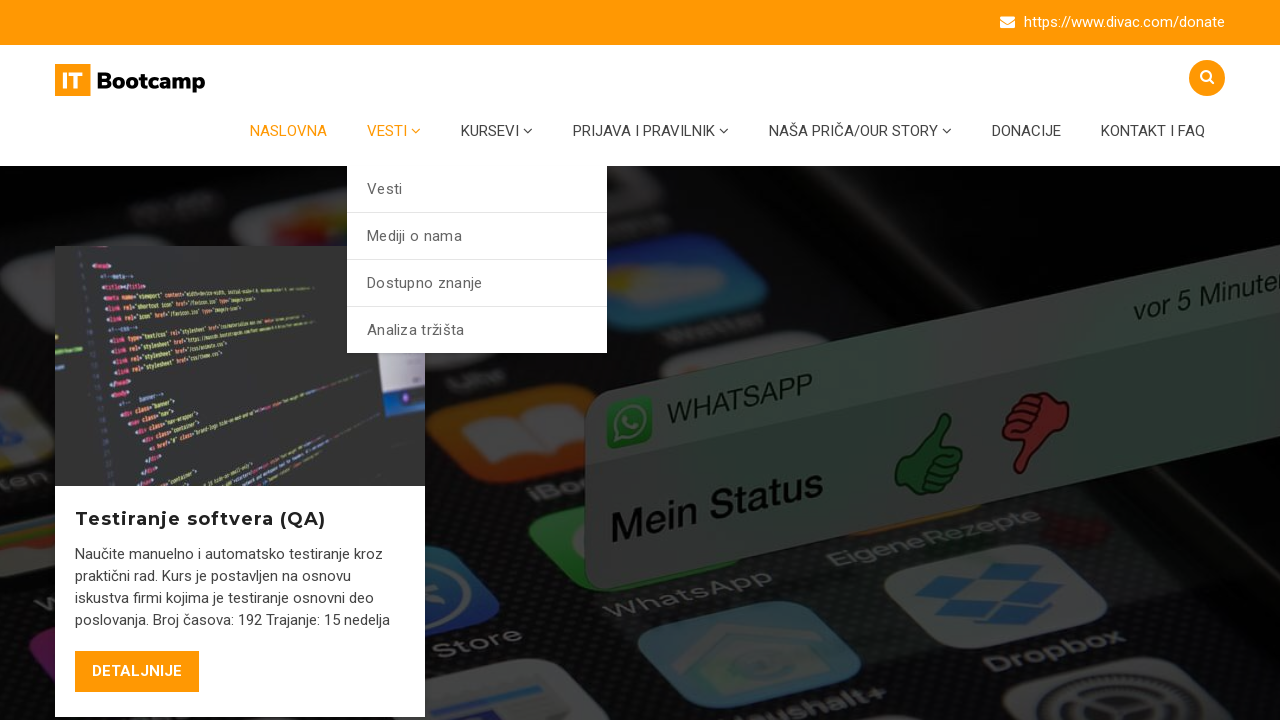

Hovered over 'Kursevi' menu item at (497, 131) on #menu-item-5362
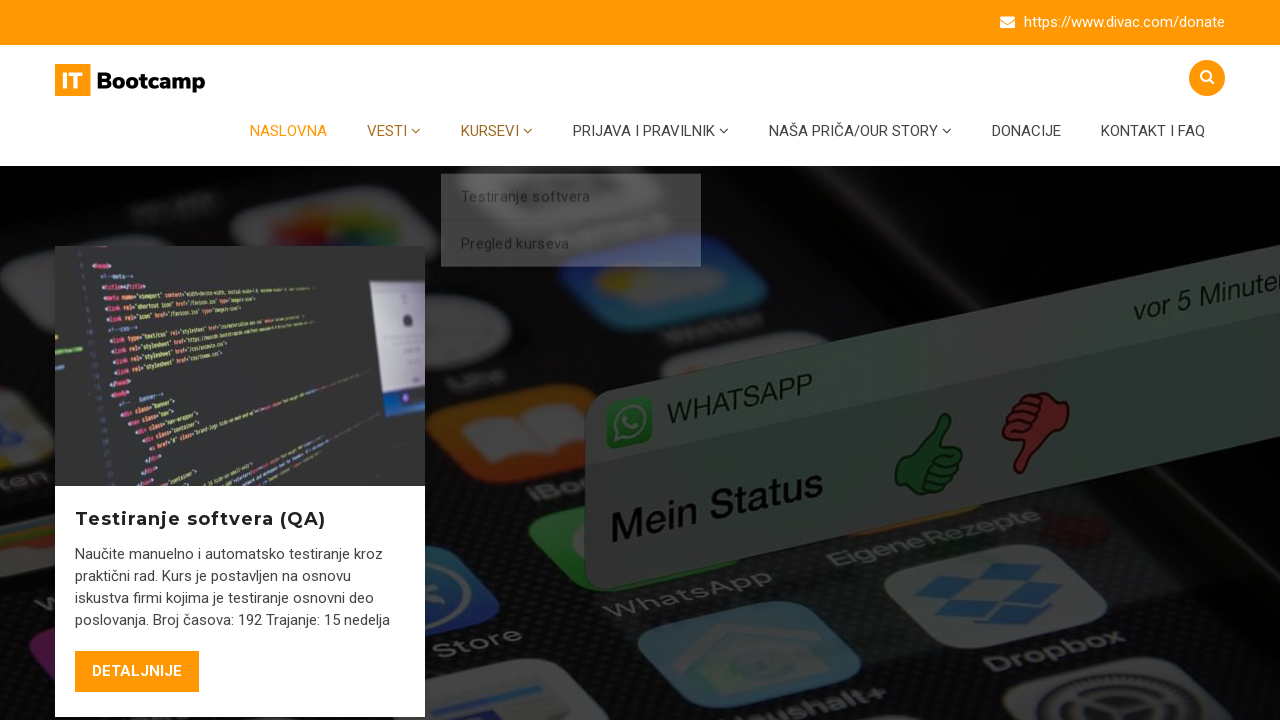

Kursevi dropdown menu appeared
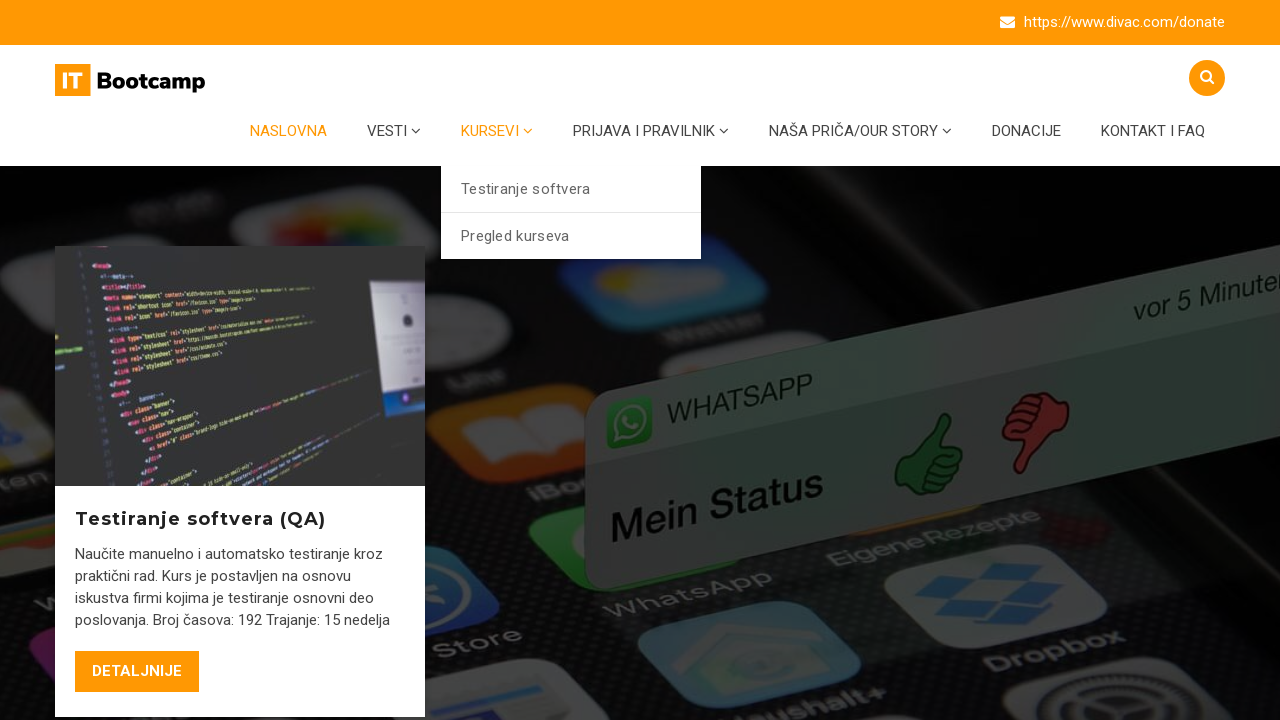

Hovered over 'Prijava i pravilnik' menu item at (651, 131) on #menu-item-5453
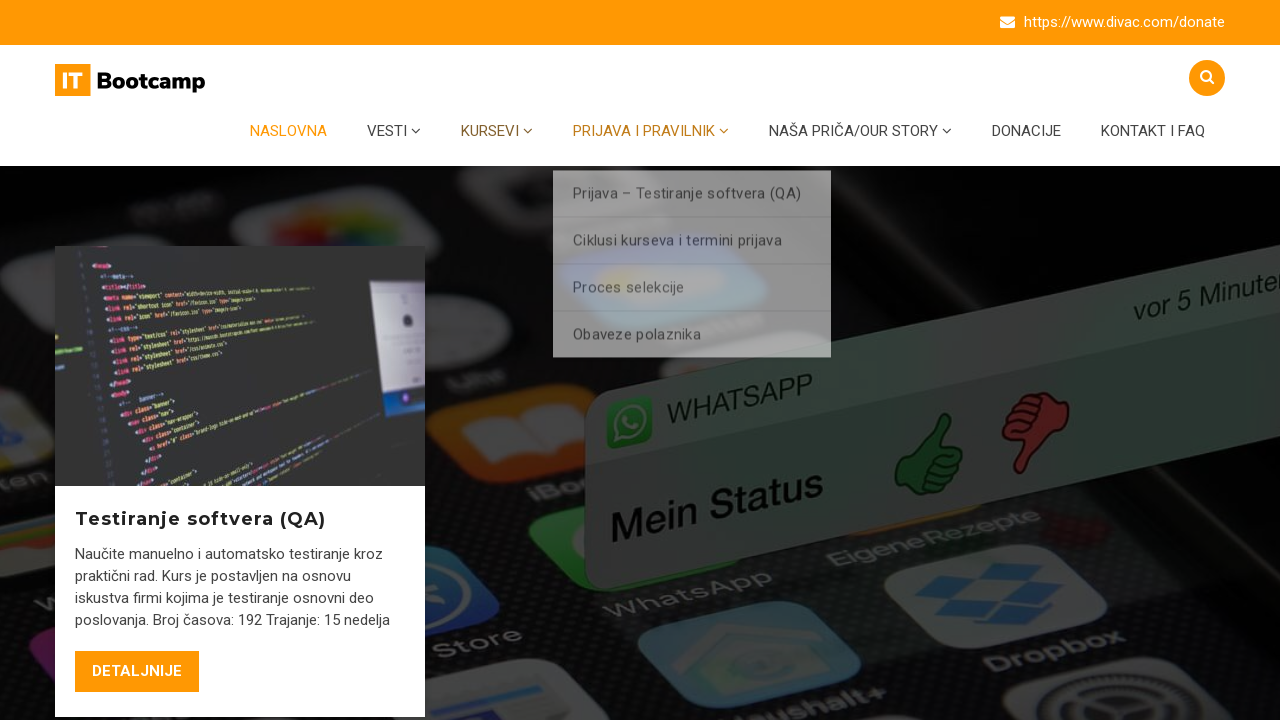

Prijava i pravilnik dropdown menu appeared
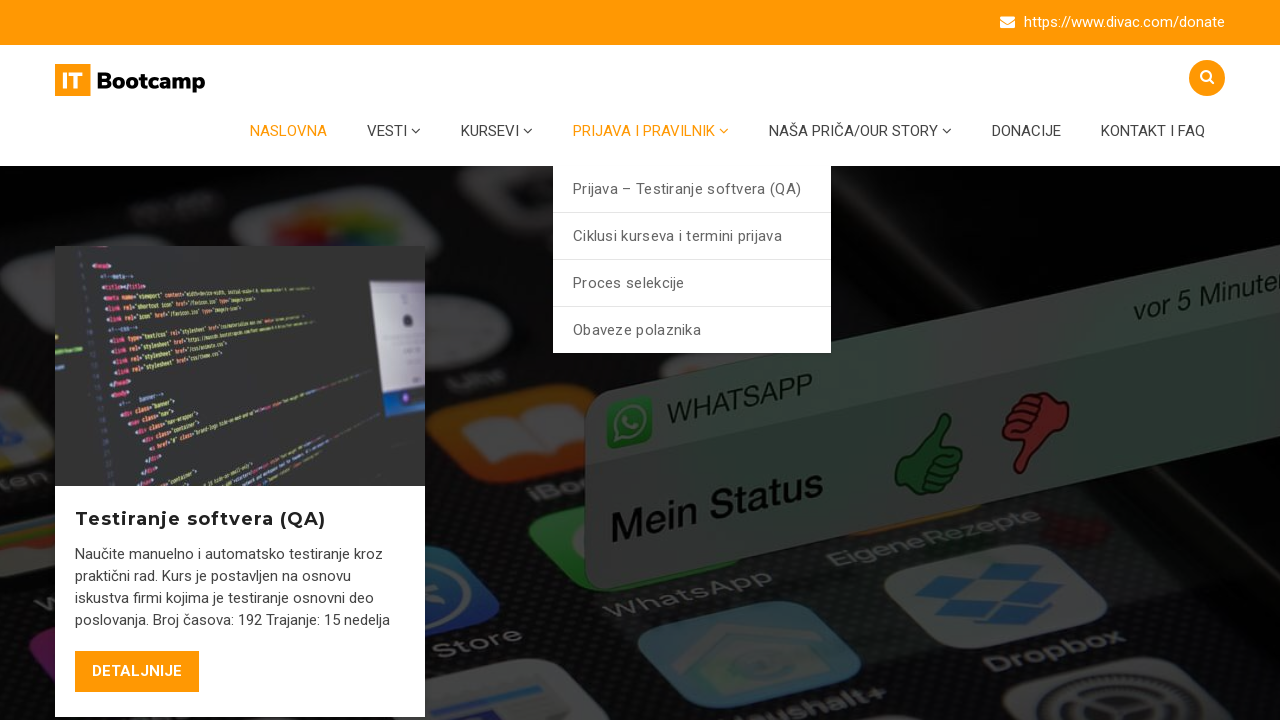

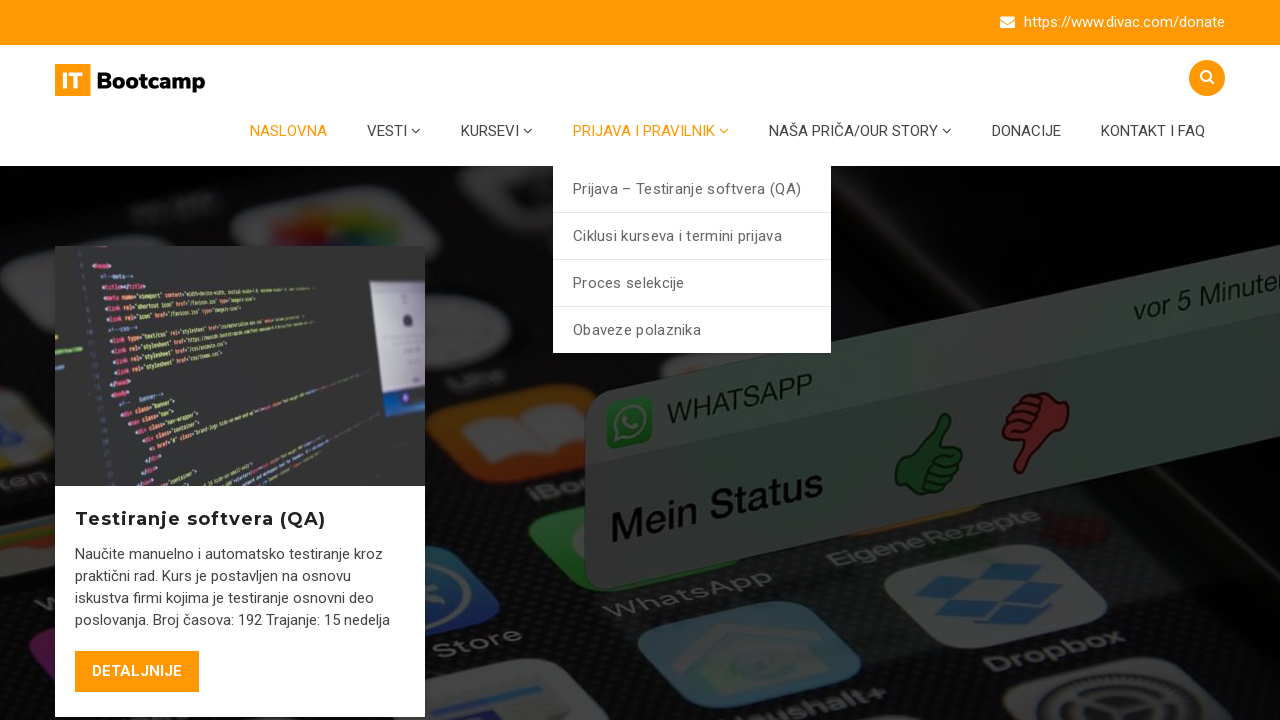